Navigates to Tech With Tim website and waits for the page to load, verifying the page is accessible.

Starting URL: https://www.techwithtim.net/

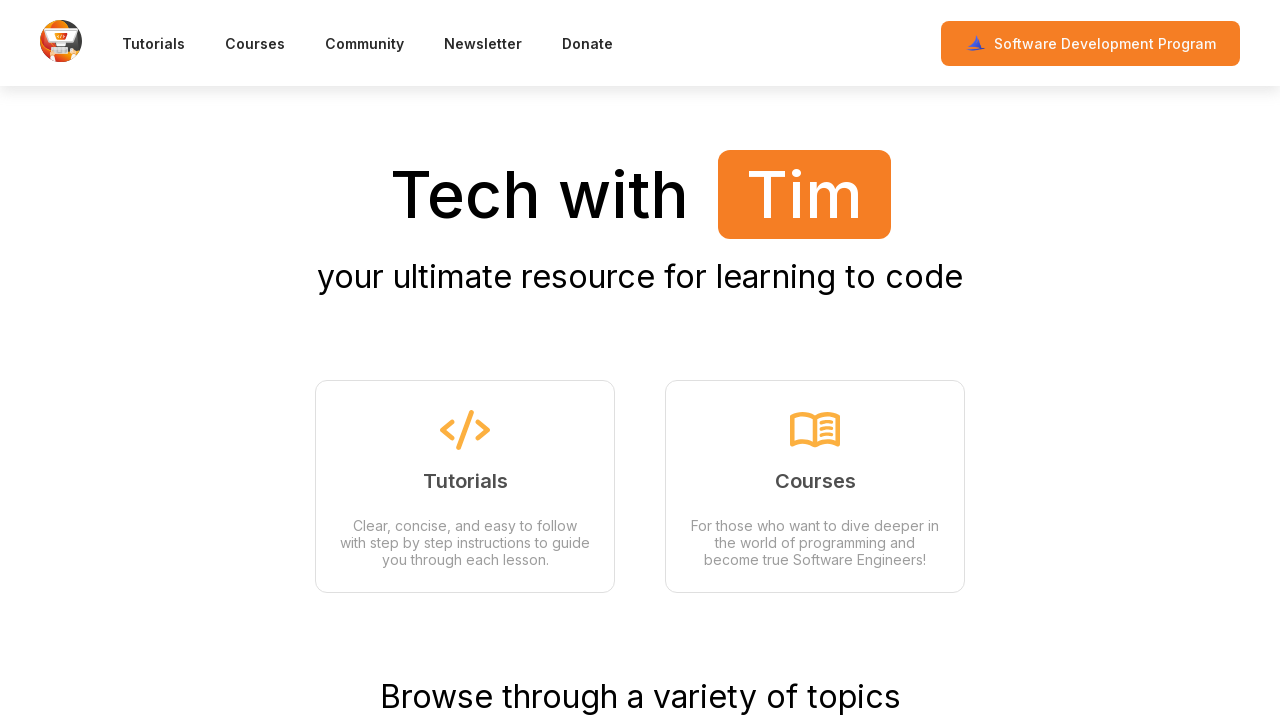

Navigated to Tech With Tim website at https://www.techwithtim.net/
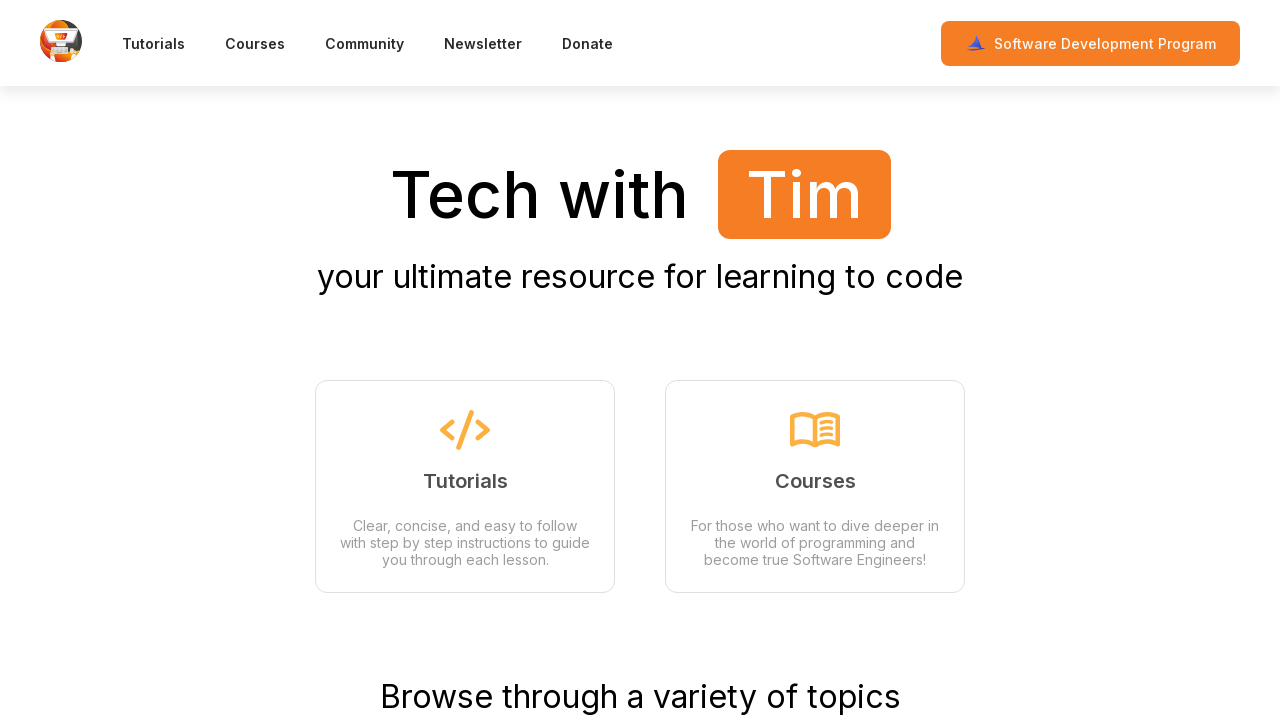

Page DOM content loaded
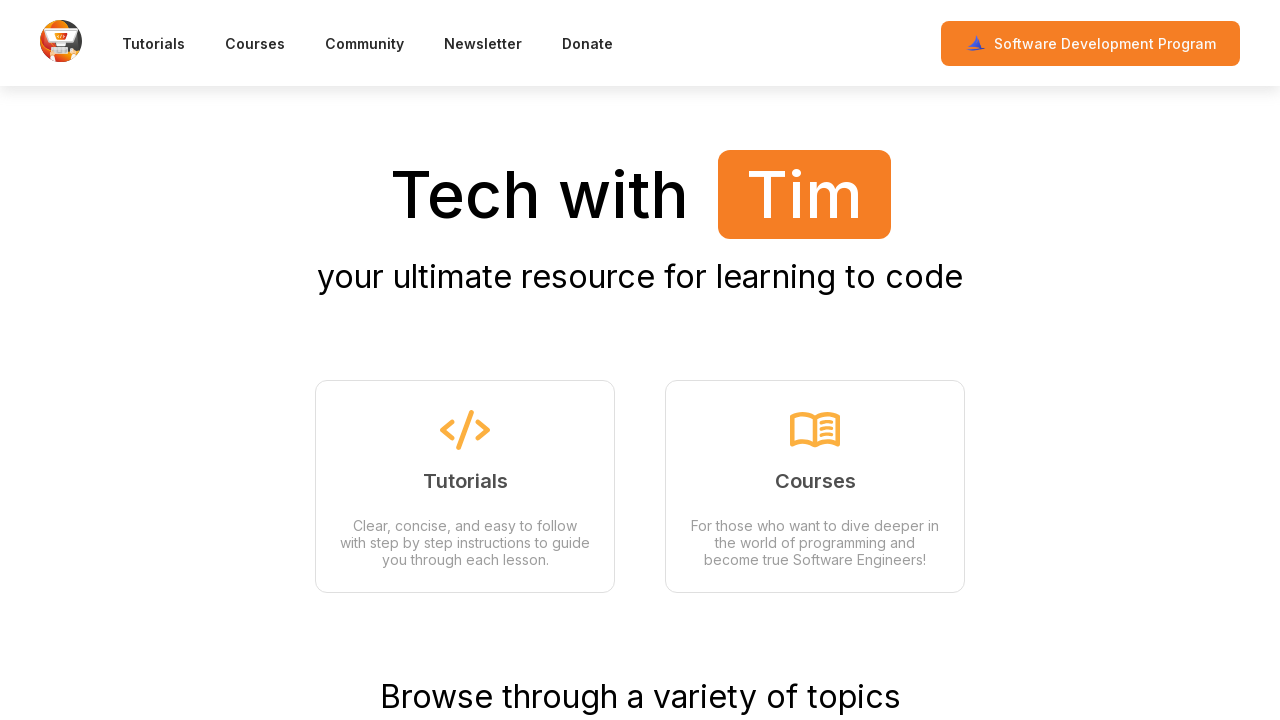

Page title verified - page is accessible
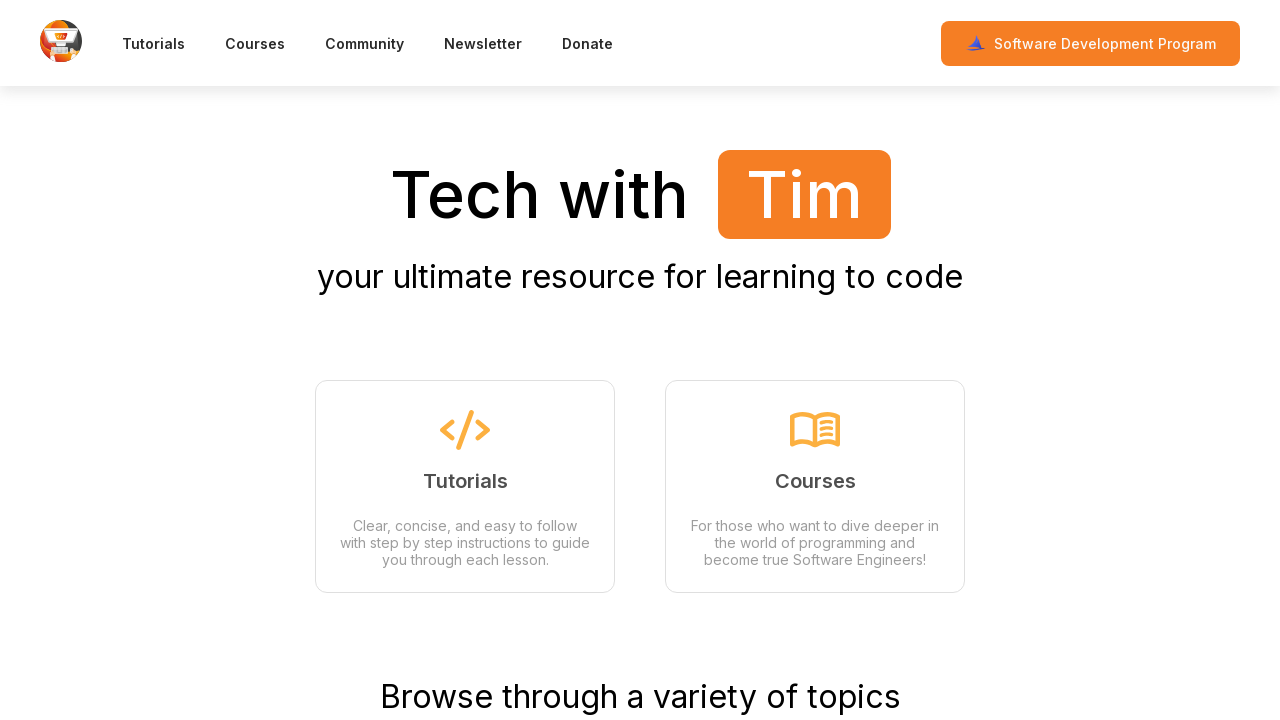

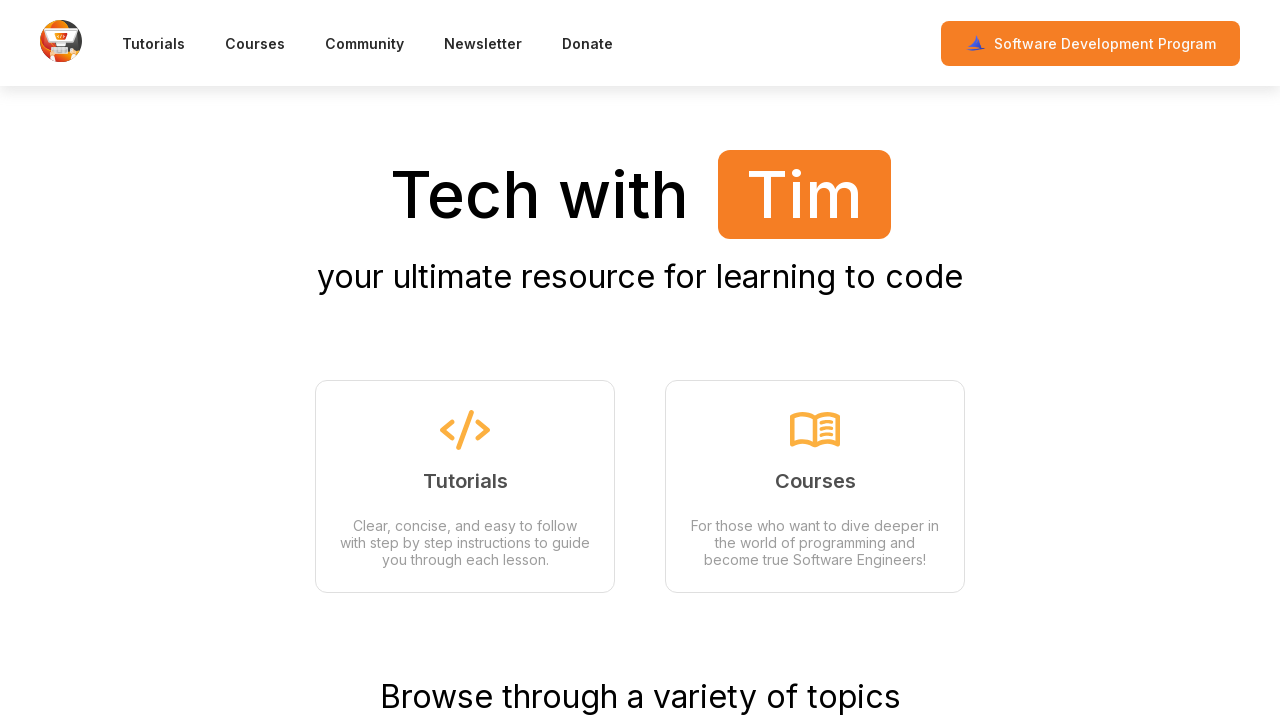